Tests date picker functionality by selecting a specific date (June 15, 2027) through calendar navigation and verifying the input values

Starting URL: https://rahulshettyacademy.com/seleniumPractise/#/offers

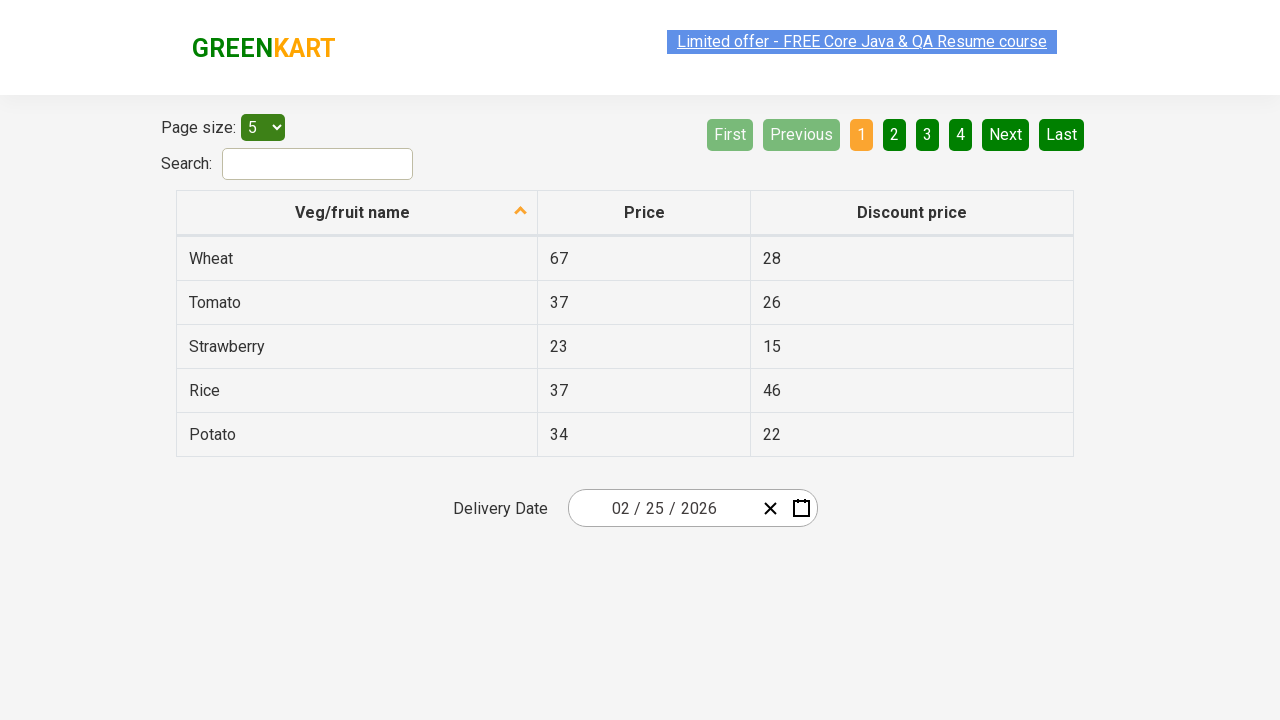

Clicked date picker to open calendar at (662, 508) on .react-date-picker__inputGroup
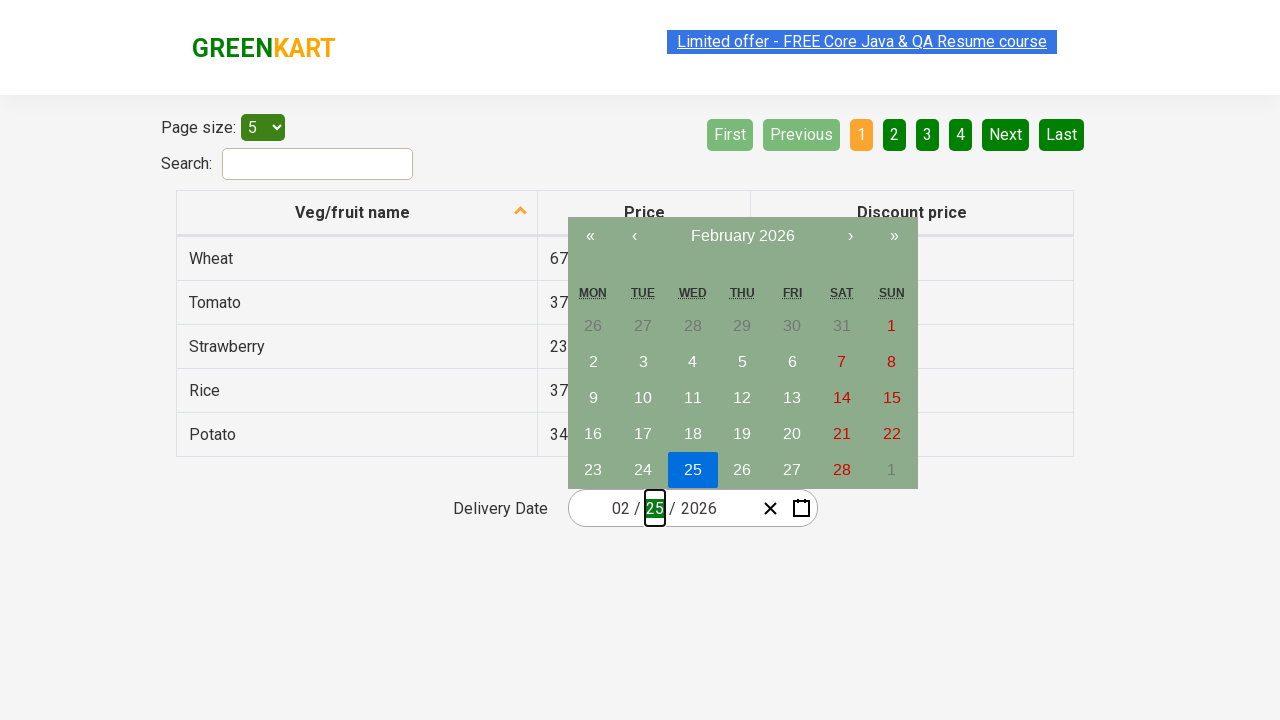

Clicked navigation label to switch to year view at (742, 236) on .react-calendar__navigation__label
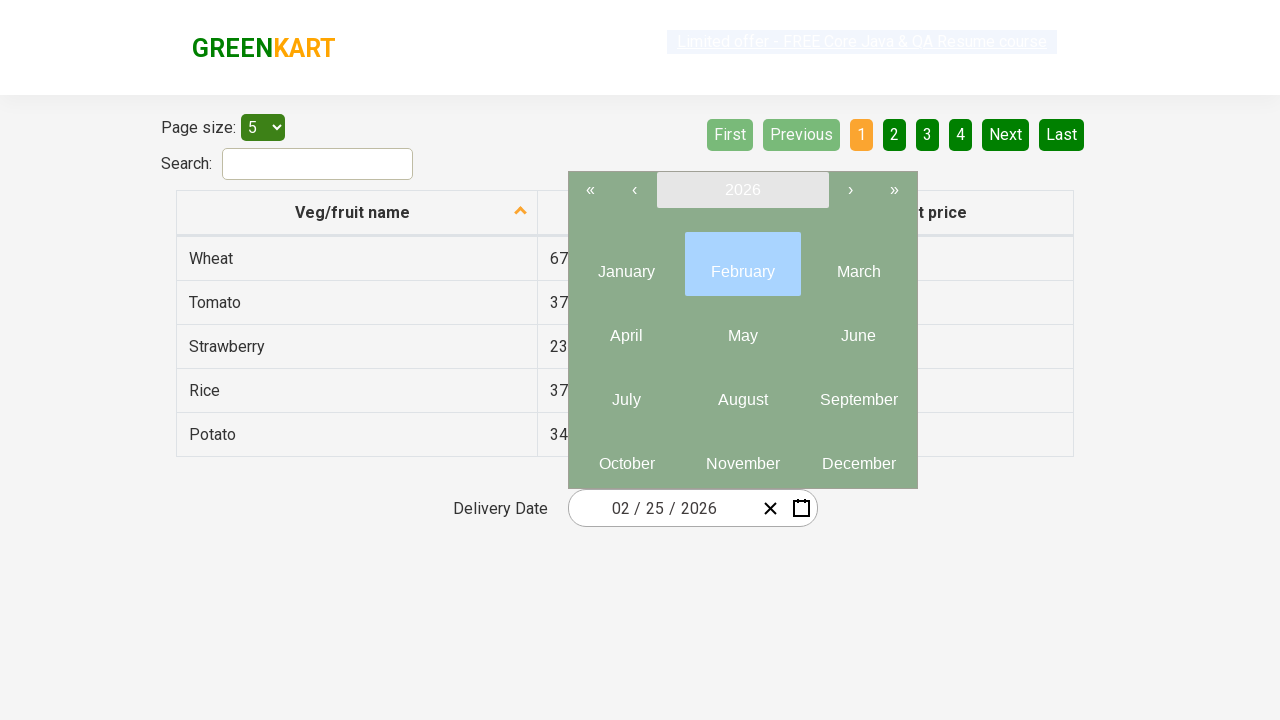

Clicked navigation label again to switch to decade view at (742, 190) on .react-calendar__navigation__label
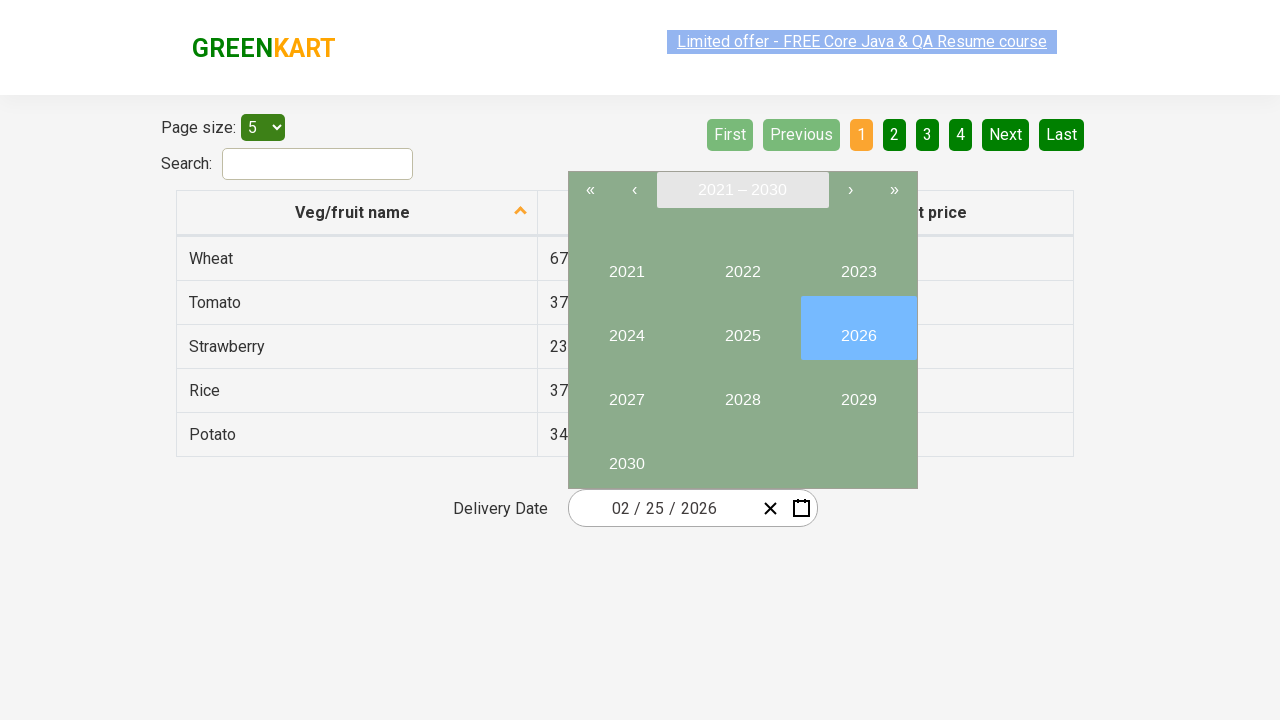

Selected year 2027 at (626, 392) on internal:text="2027"i
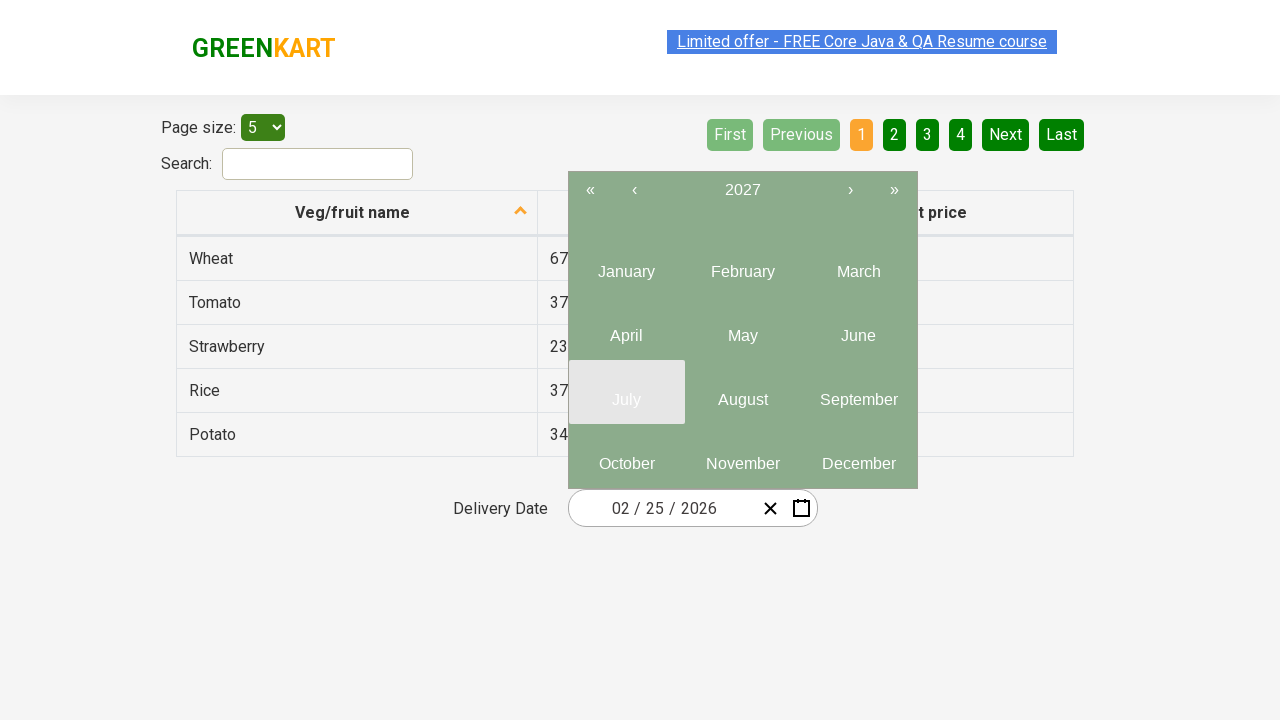

Selected month June (month 6) at (858, 328) on .react-calendar__year-view__months__month >> nth=5
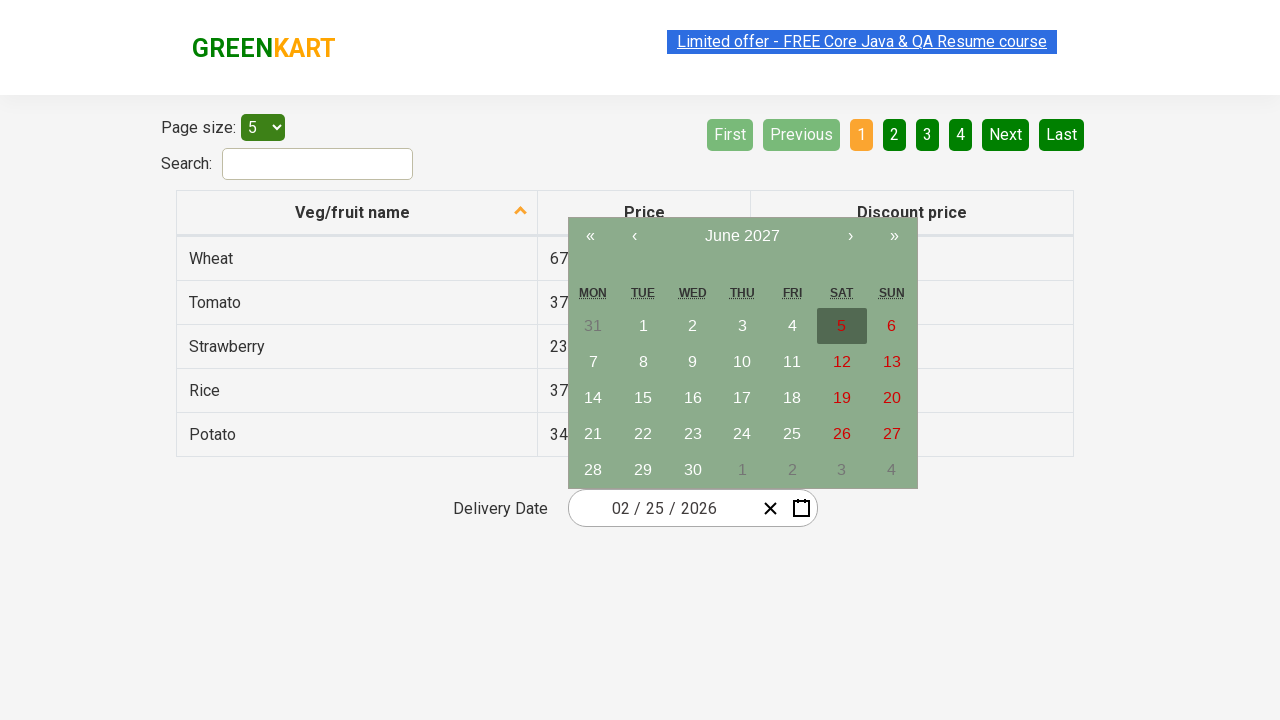

Selected day 15 from calendar at (643, 398) on //abbr[text()='15']
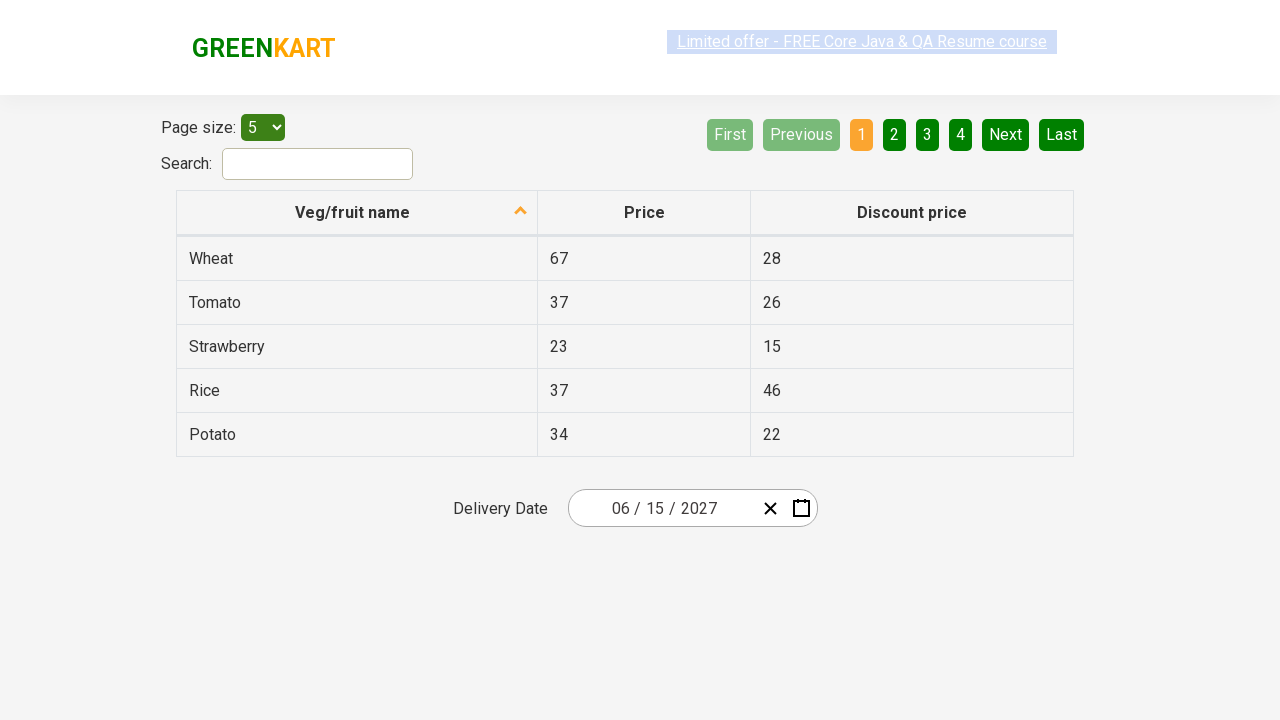

Verified input field 1: expected value '6' matches actual value '6'
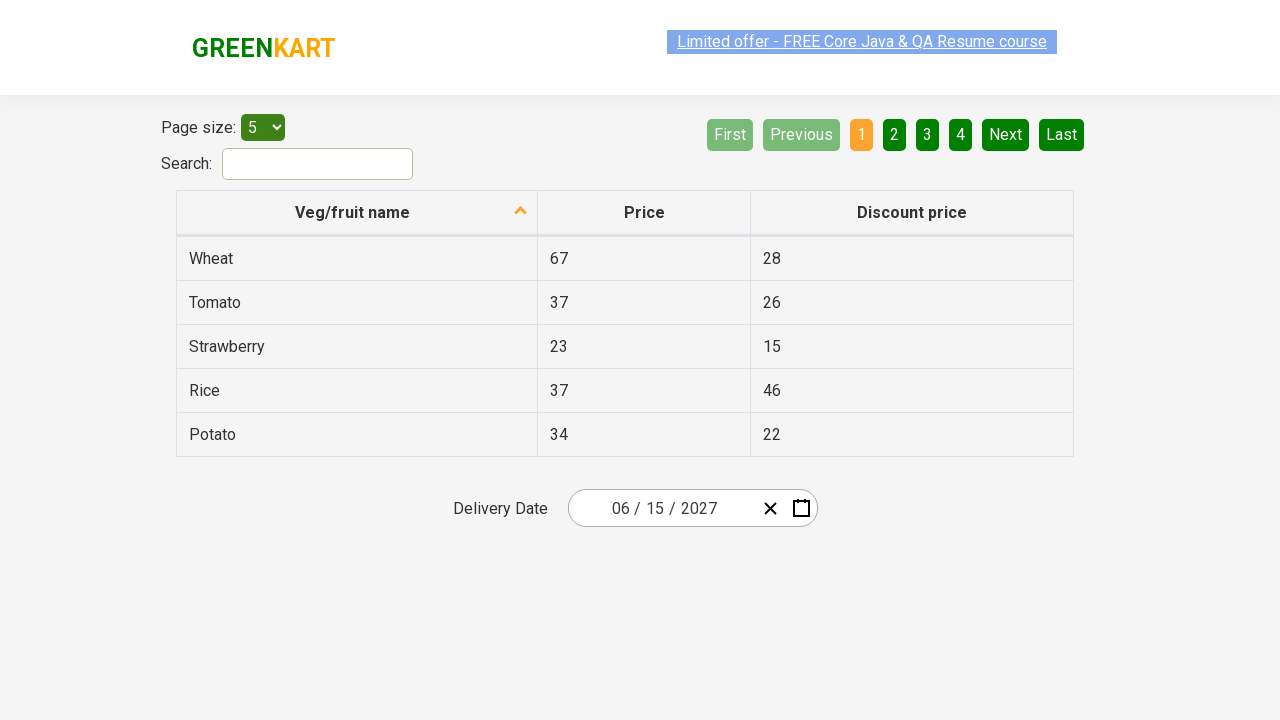

Verified input field 2: expected value '15' matches actual value '15'
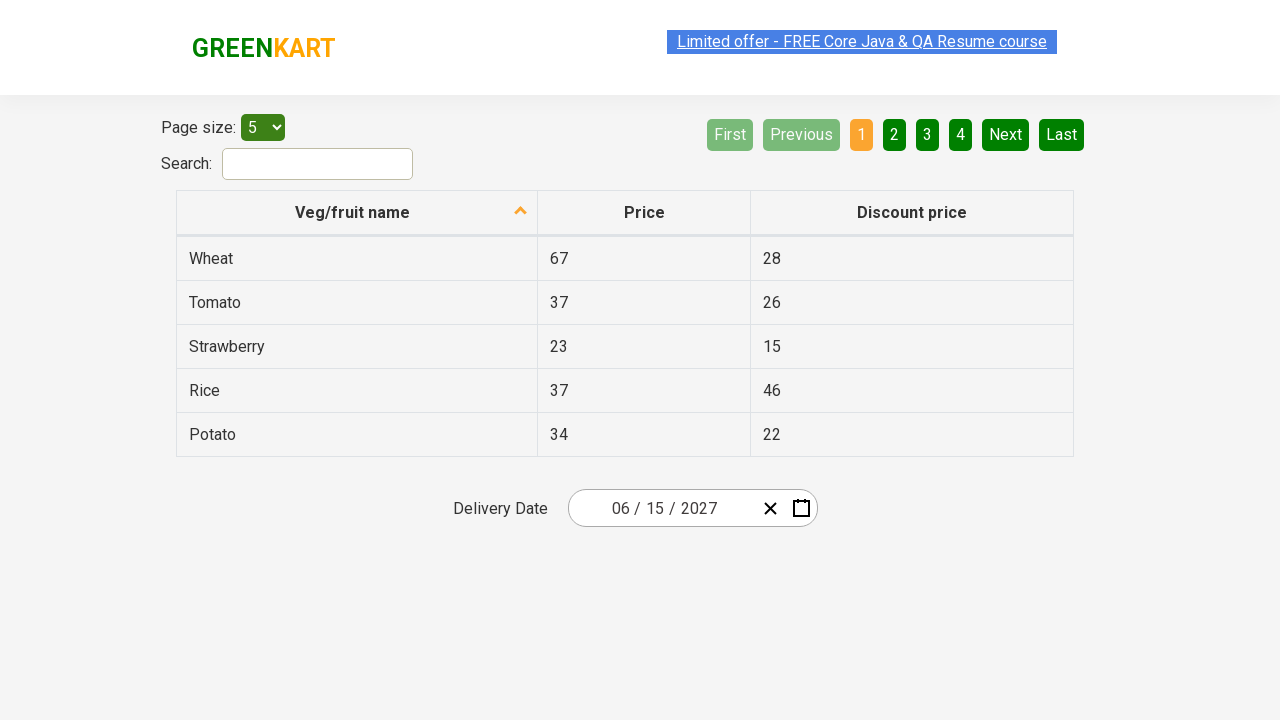

Verified input field 3: expected value '2027' matches actual value '2027'
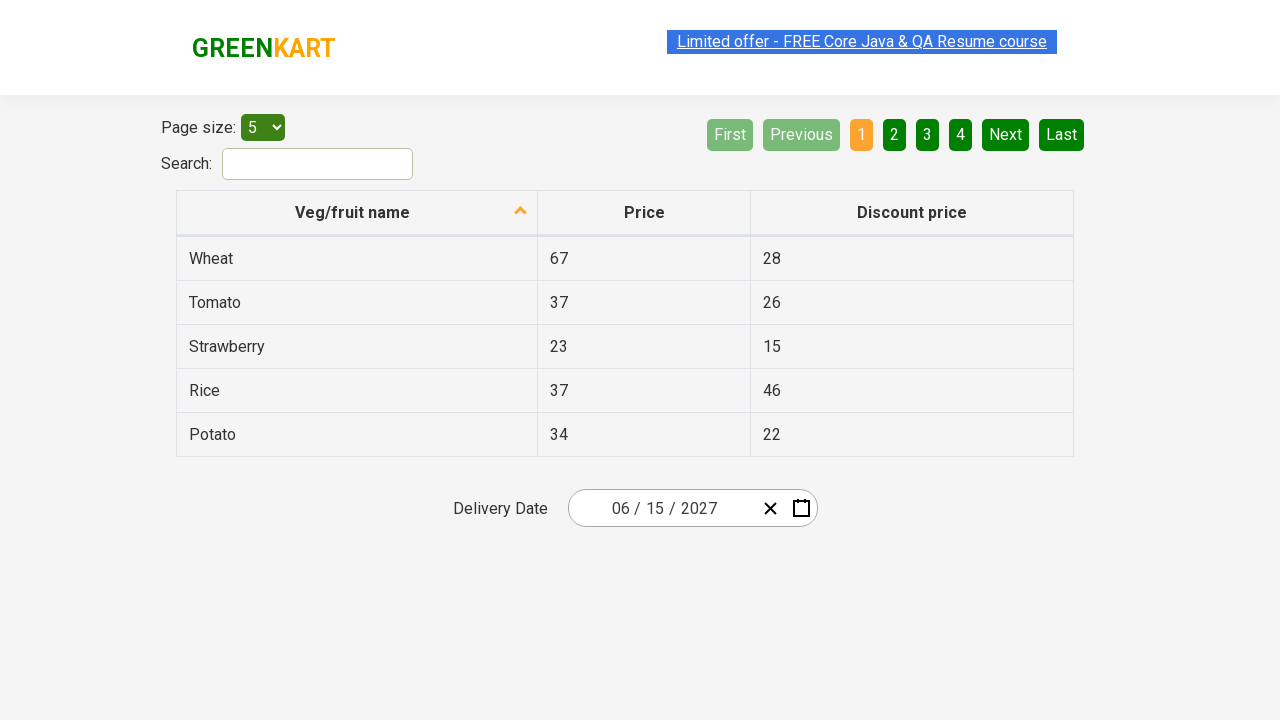

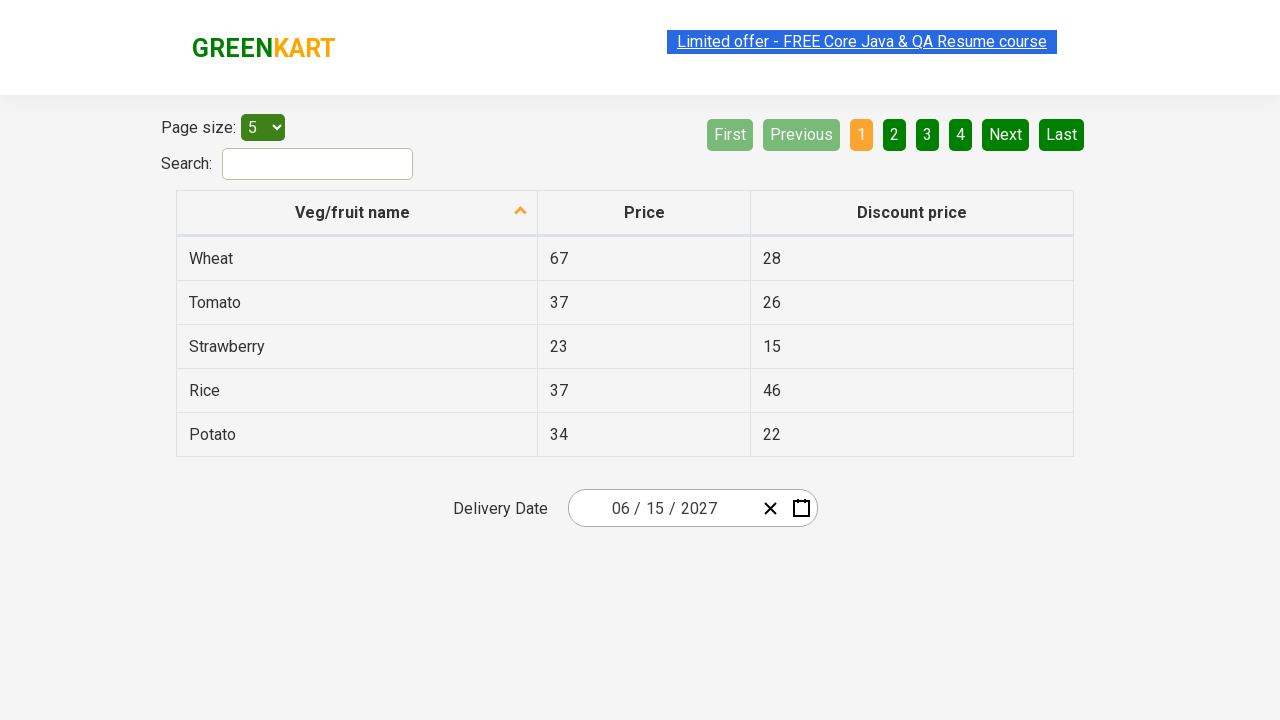